Tests adding todo items to the list by filling the input field and pressing Enter, then verifying the items appear in the list

Starting URL: https://demo.playwright.dev/todomvc

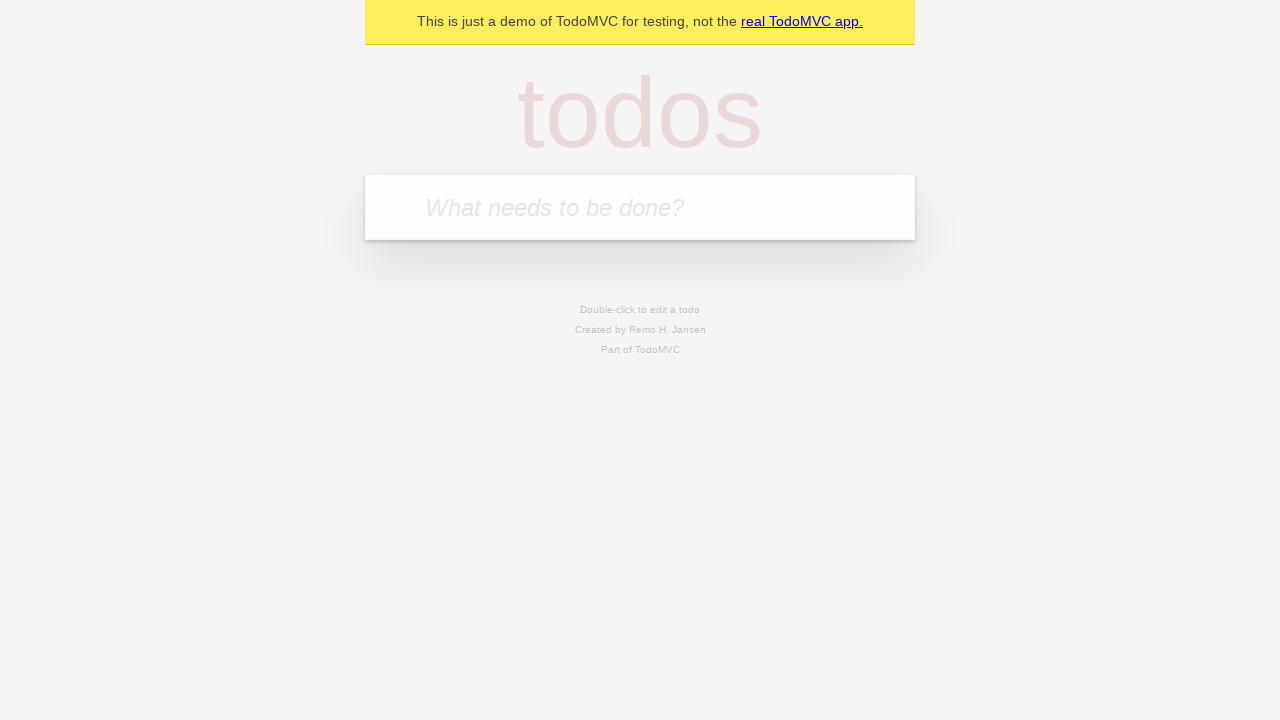

Filled input field with first todo item 'buy some cheese' on internal:attr=[placeholder="What needs to be done?"i]
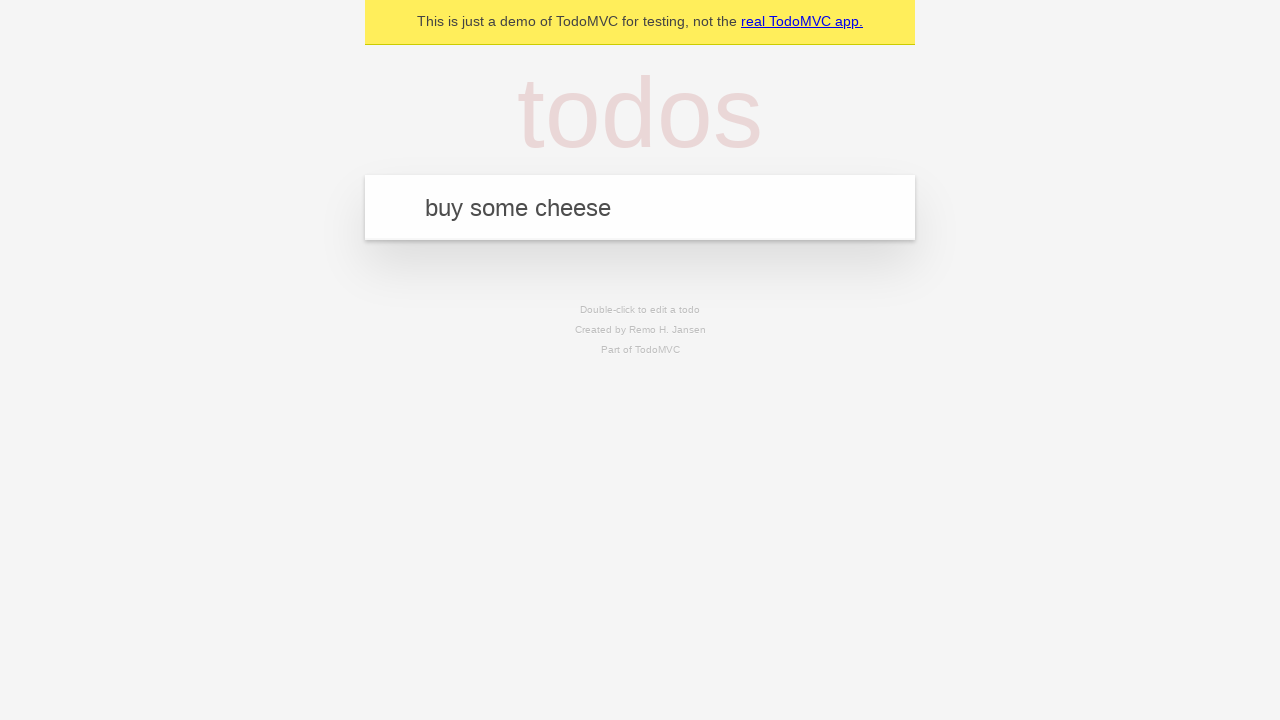

Pressed Enter to add first todo item on internal:attr=[placeholder="What needs to be done?"i]
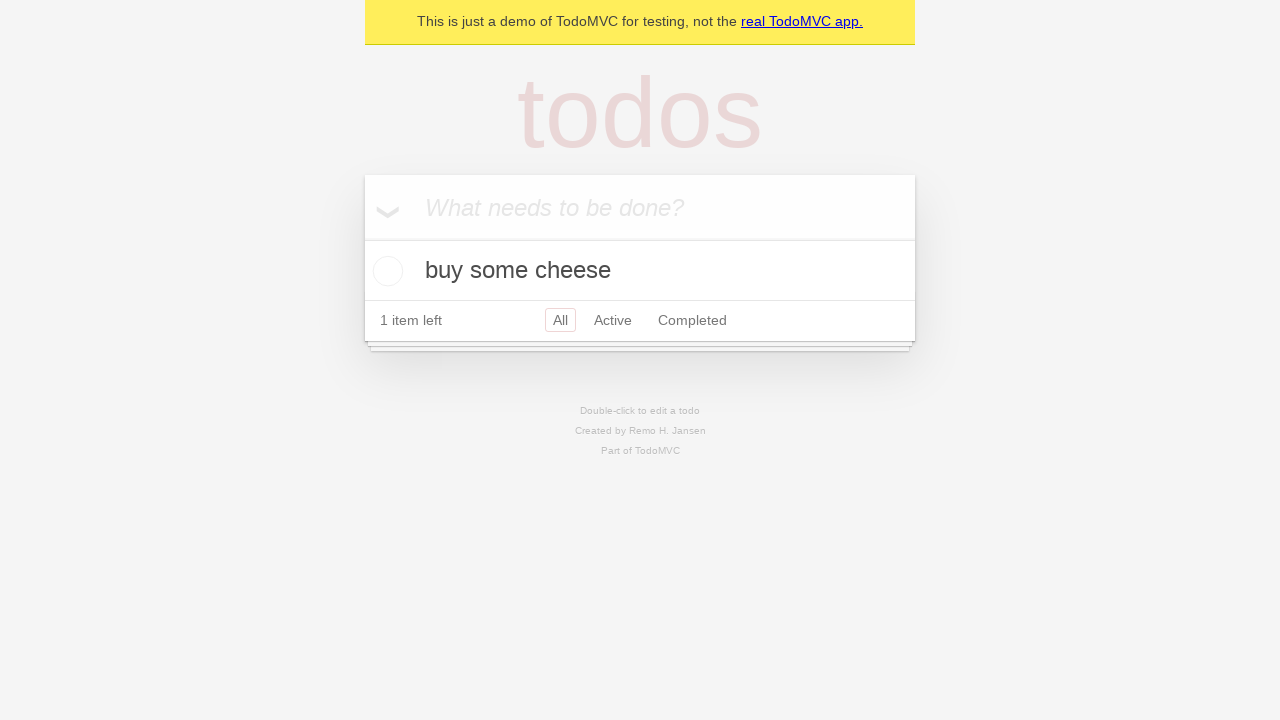

First todo item appeared in the list
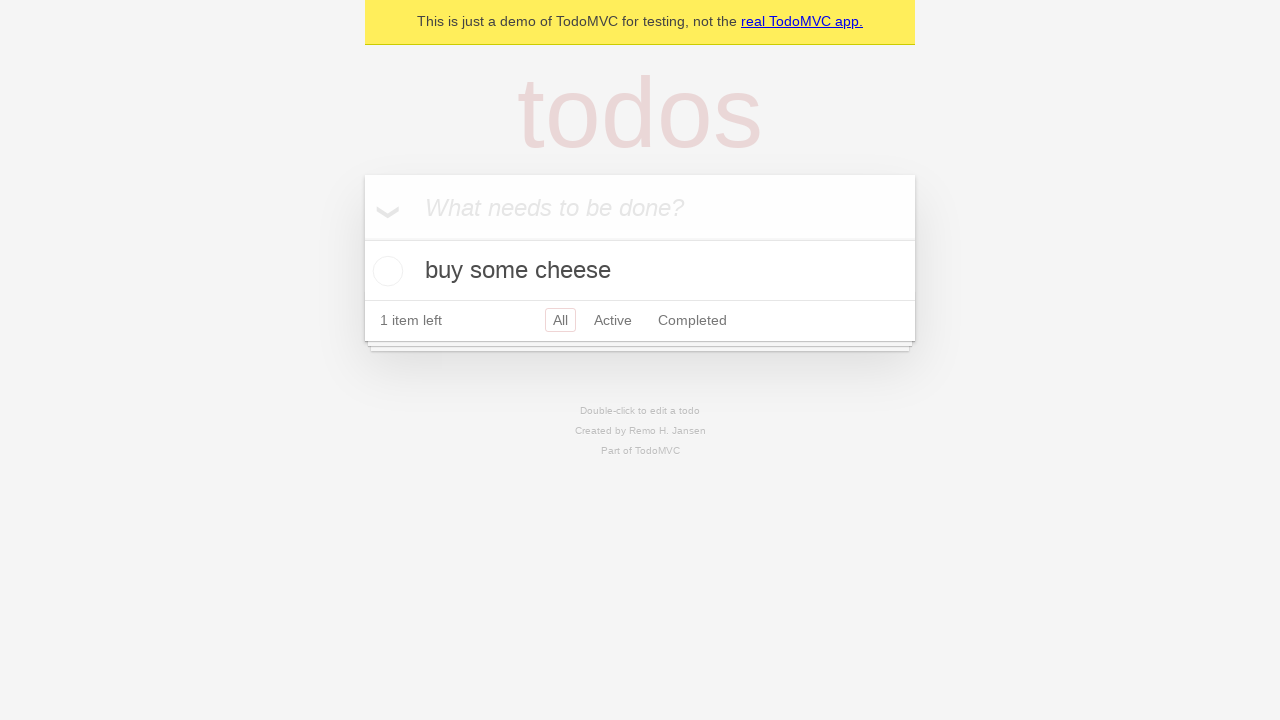

Filled input field with second todo item 'feed the cat' on internal:attr=[placeholder="What needs to be done?"i]
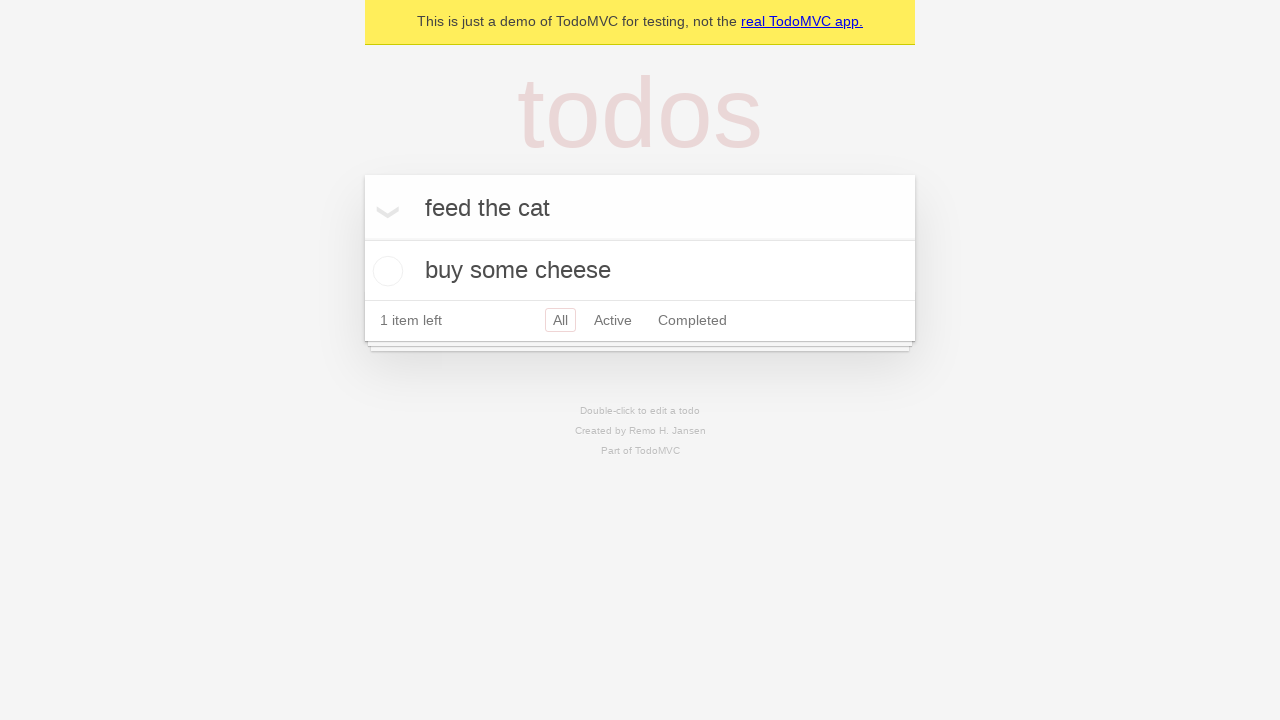

Pressed Enter to add second todo item on internal:attr=[placeholder="What needs to be done?"i]
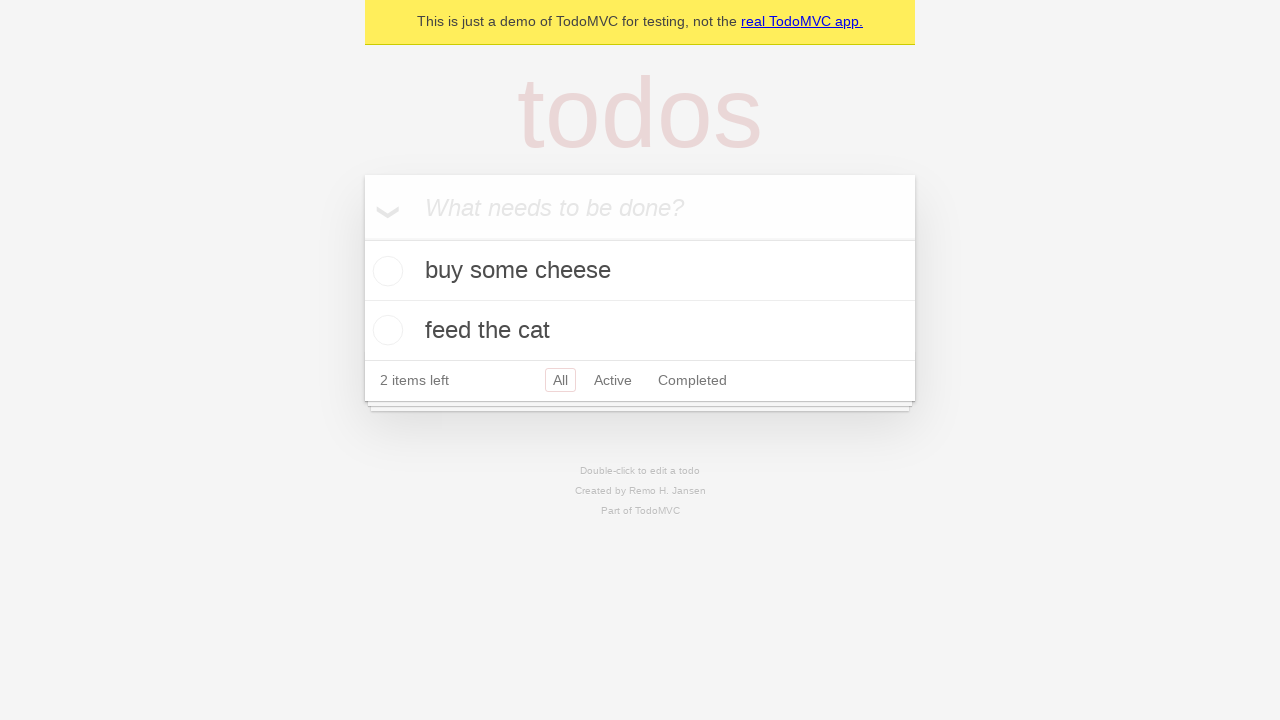

Second todo item appeared in the list
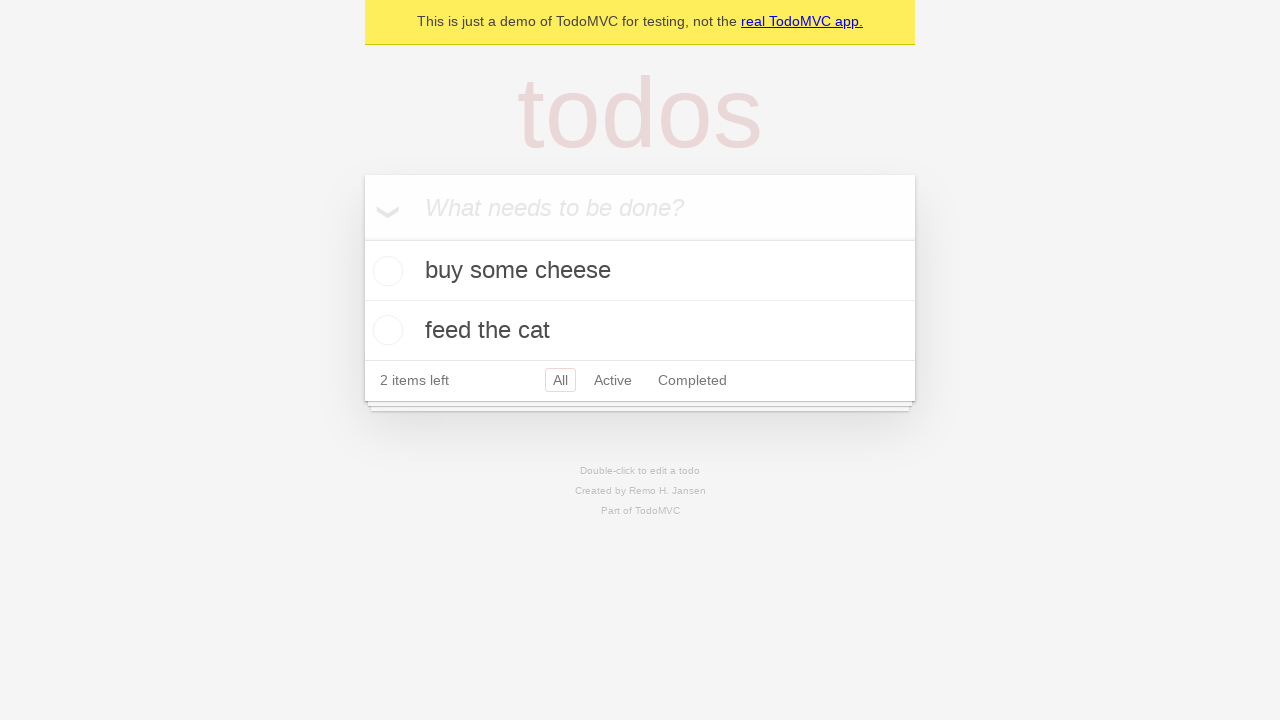

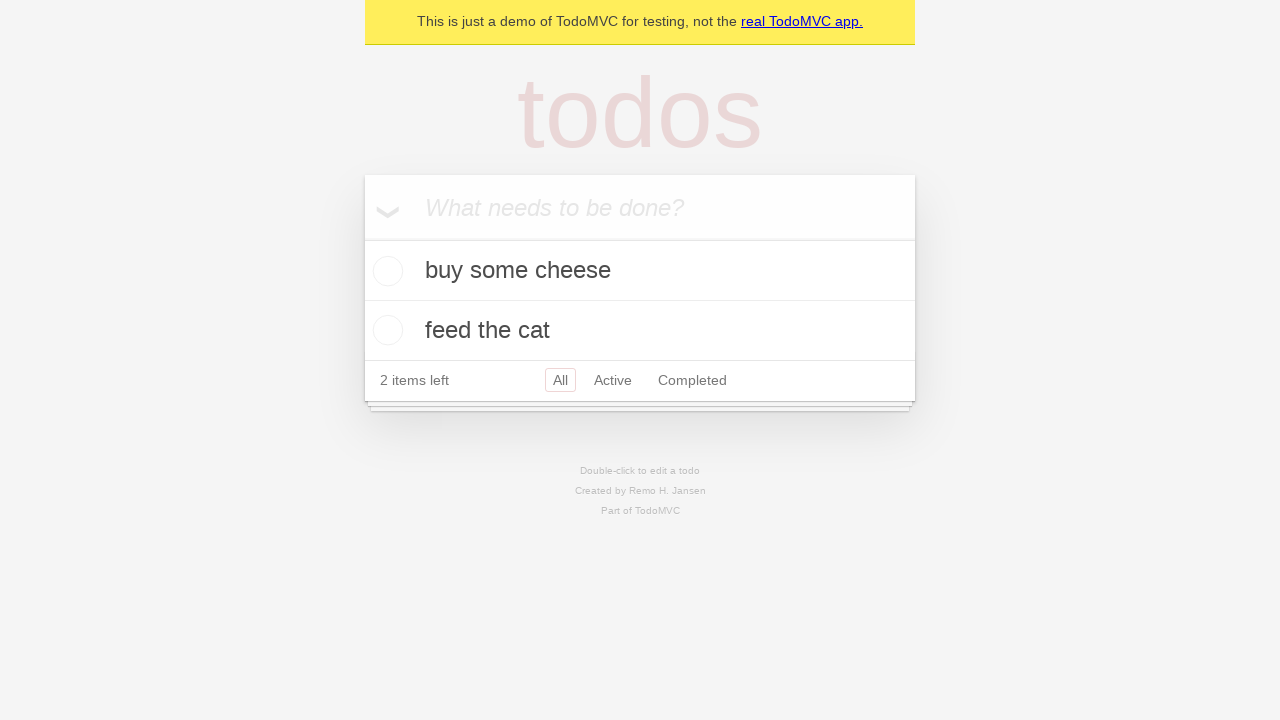